Tests implicit and explicit wait functionality by clicking buttons that appear after delays and waiting for loading covers to disappear

Starting URL: https://hatem-hatamleh.github.io/Selenium-html/wait.html

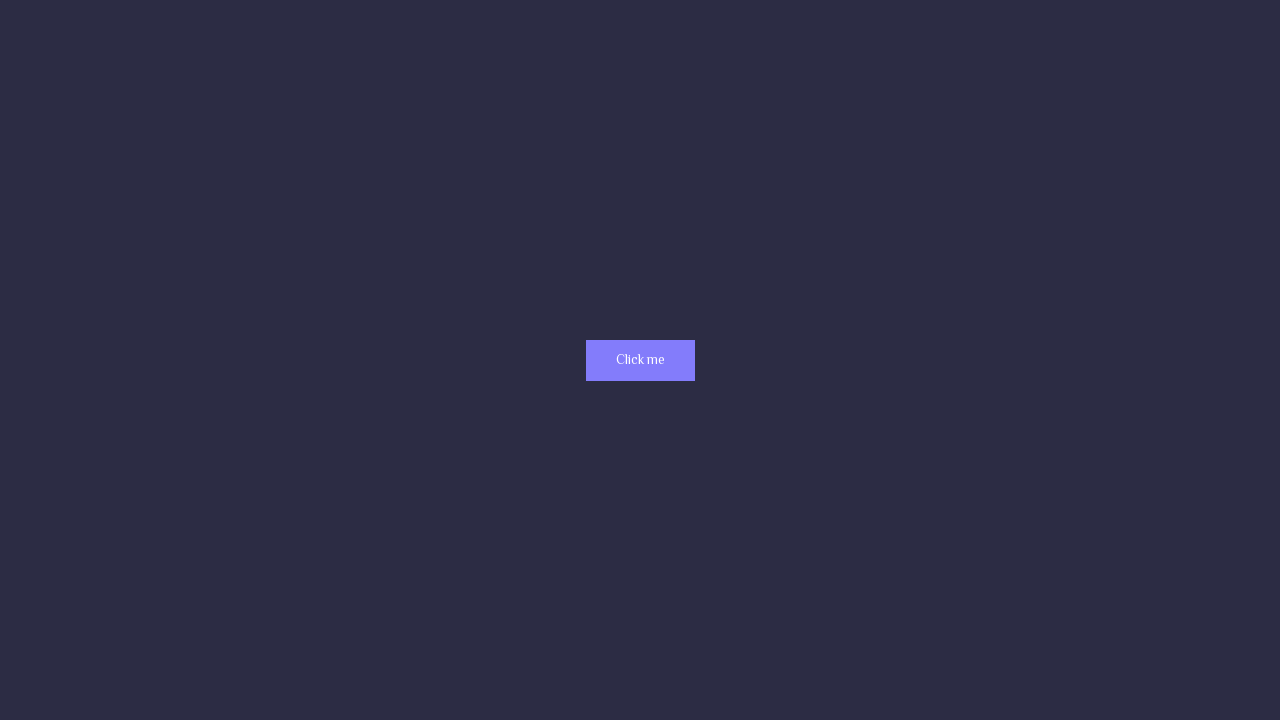

Waited for primary button to become visible
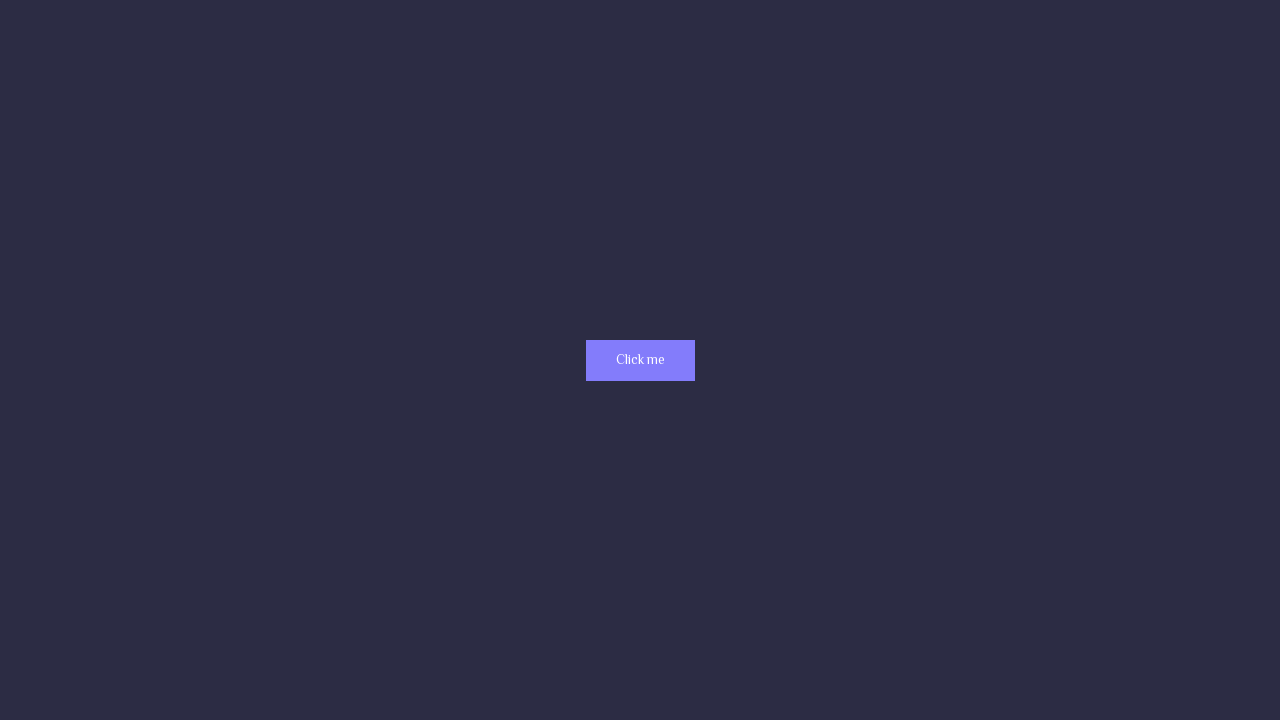

Clicked primary button at (640, 360) on .primary
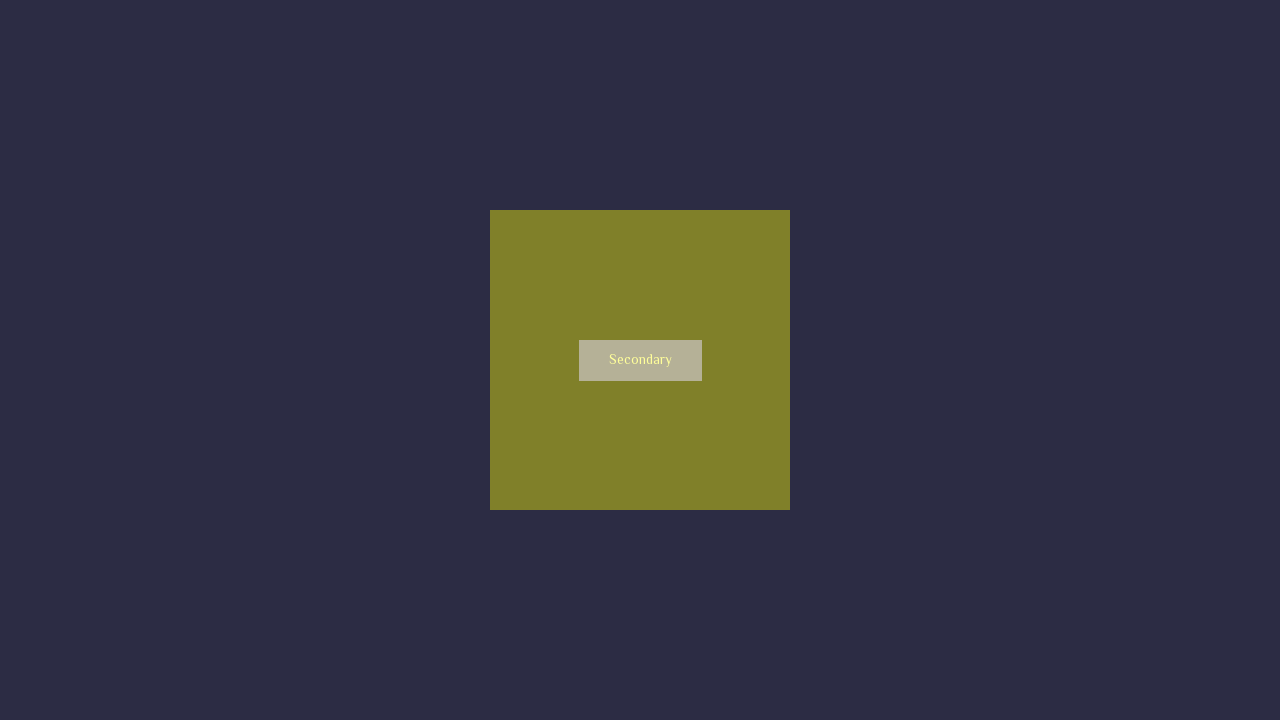

Reloaded the page
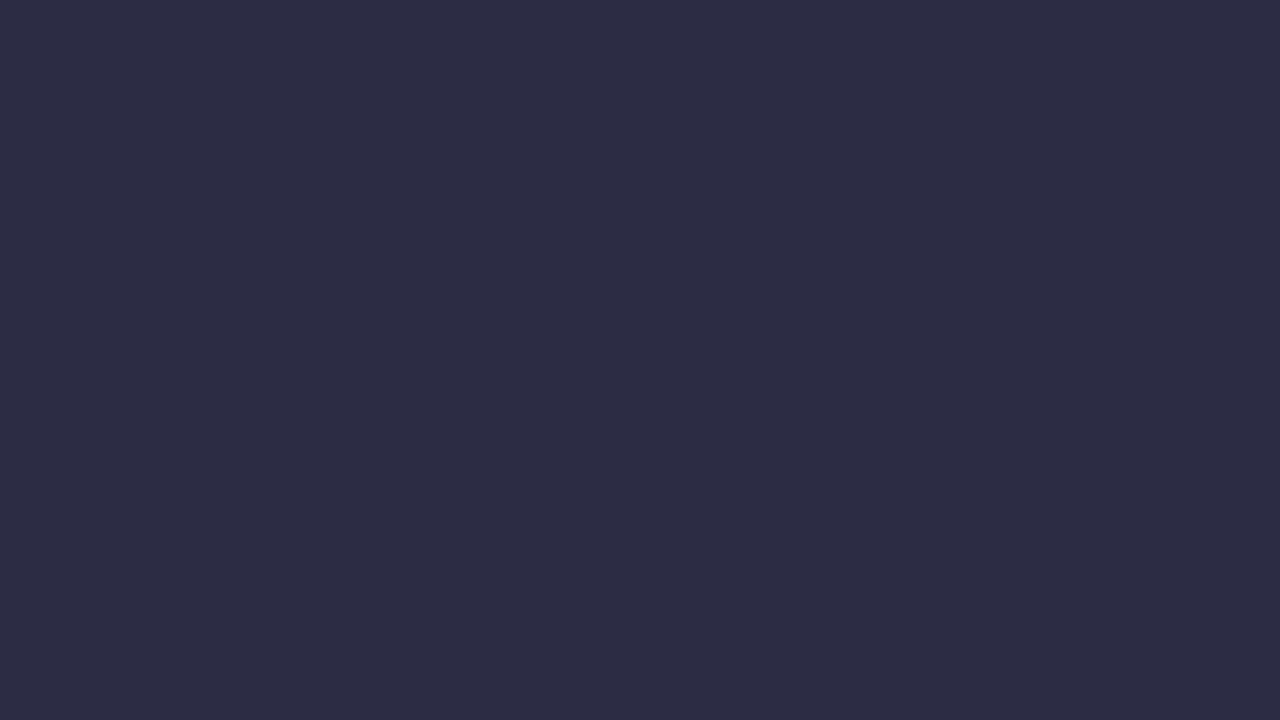

Waited for primary button to become visible after reload
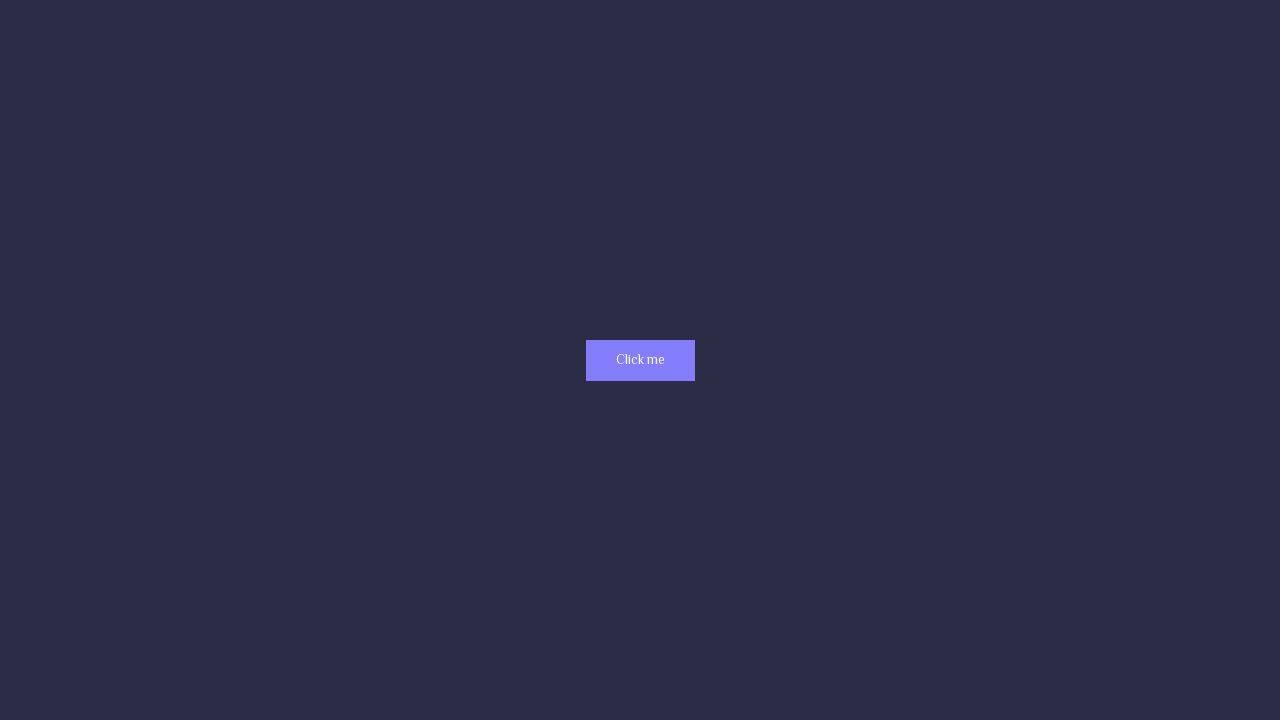

Clicked primary button again at (640, 360) on .primary
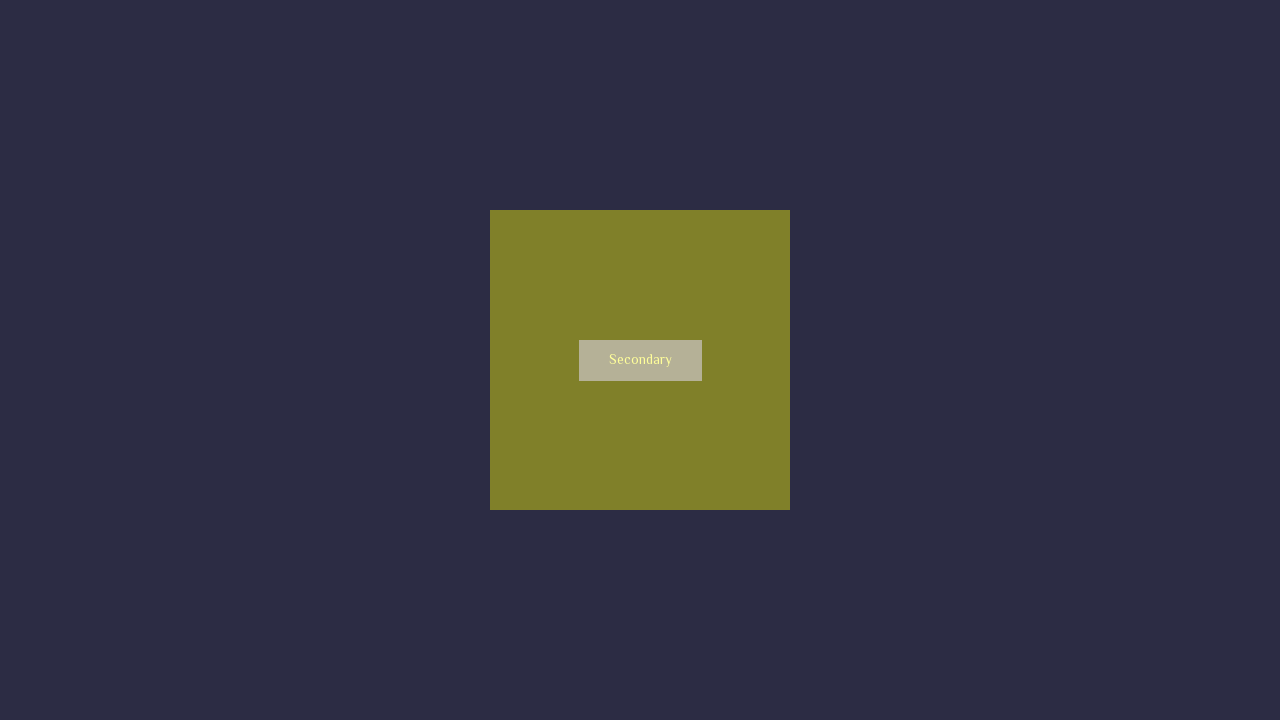

Waiting cover appeared
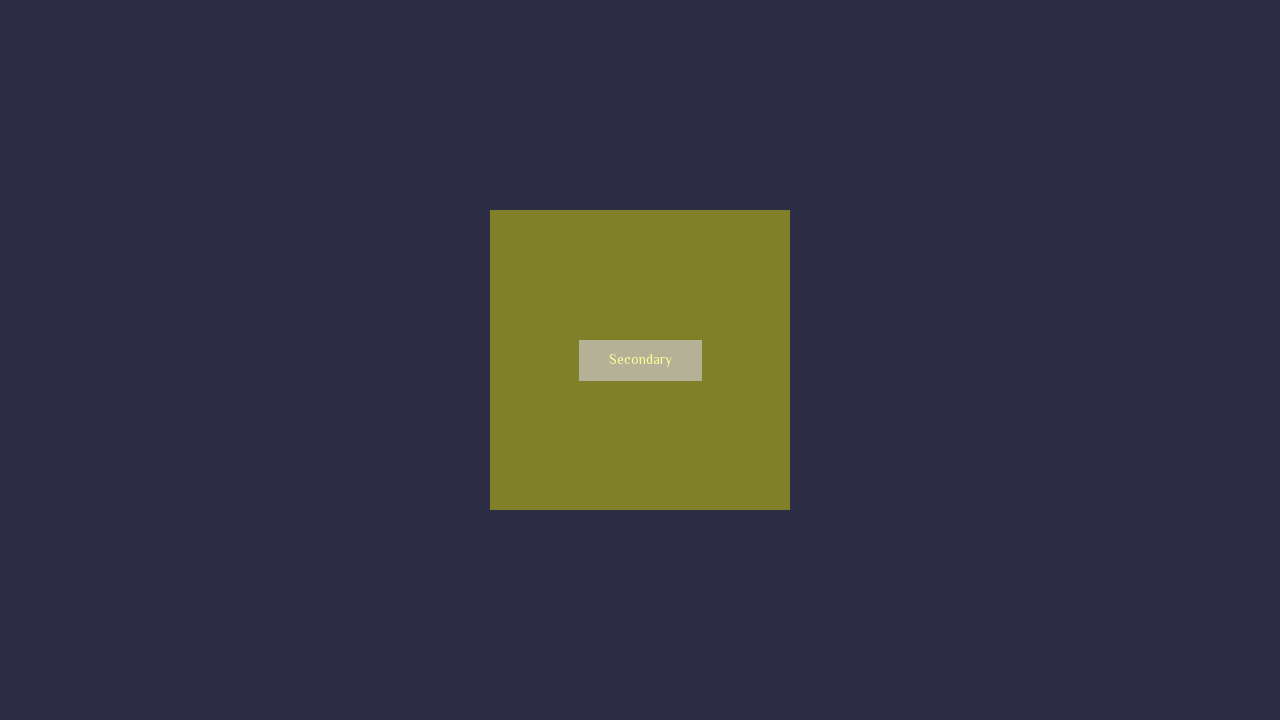

Waiting cover disappeared
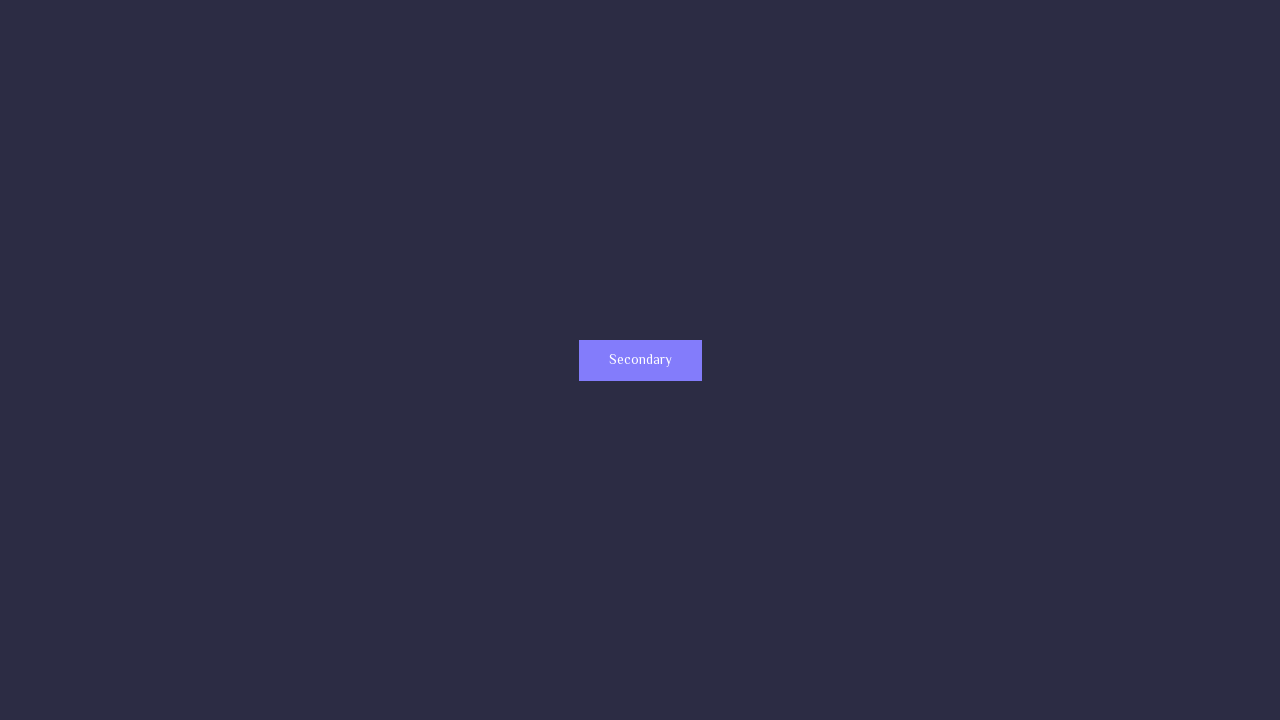

Clicked secondary button after cover disappeared at (640, 360) on .secondary
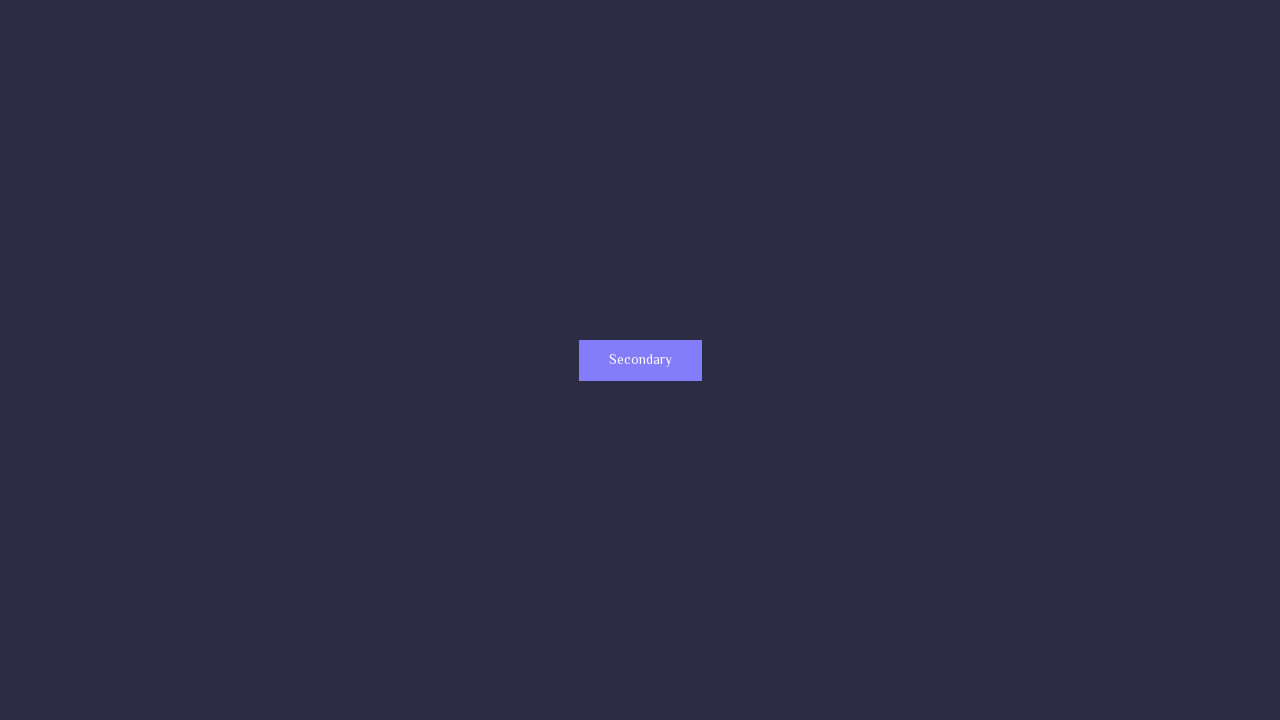

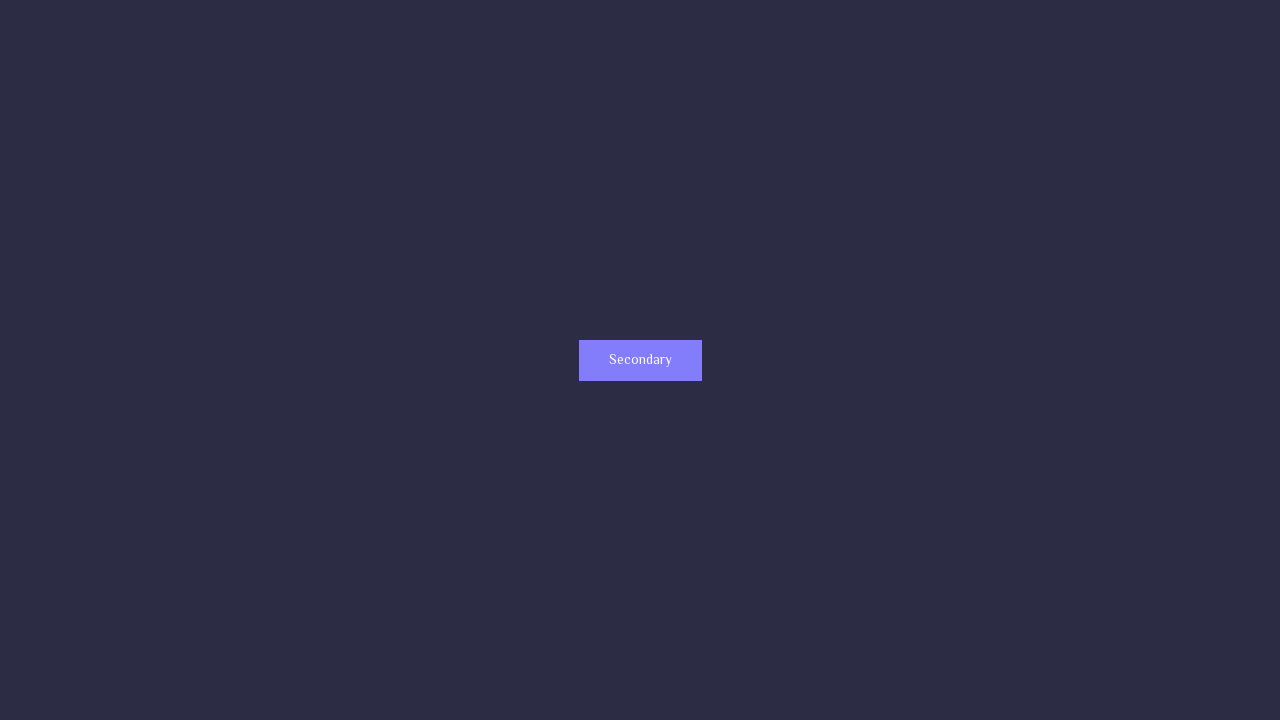